Waits for price to reach $100, clicks book button, then solves a math problem by calculating a value and submitting it

Starting URL: http://suninjuly.github.io/explicit_wait2.html

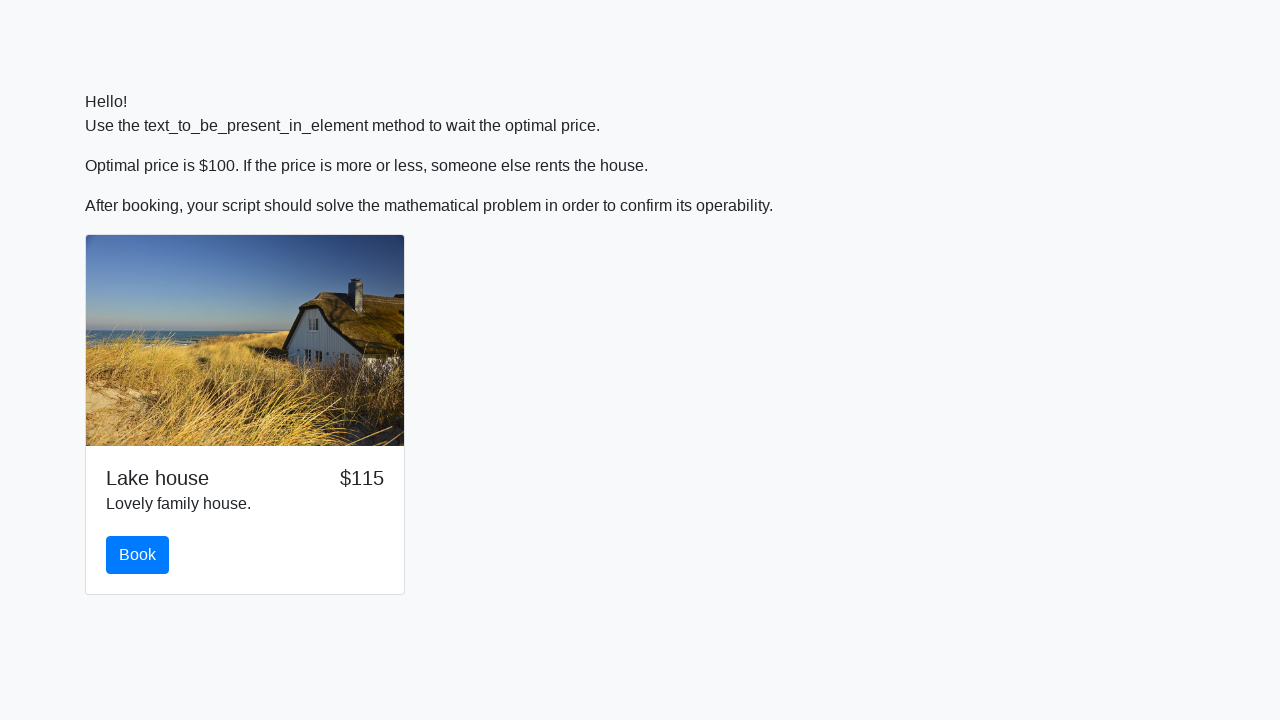

Waited for price to reach $100
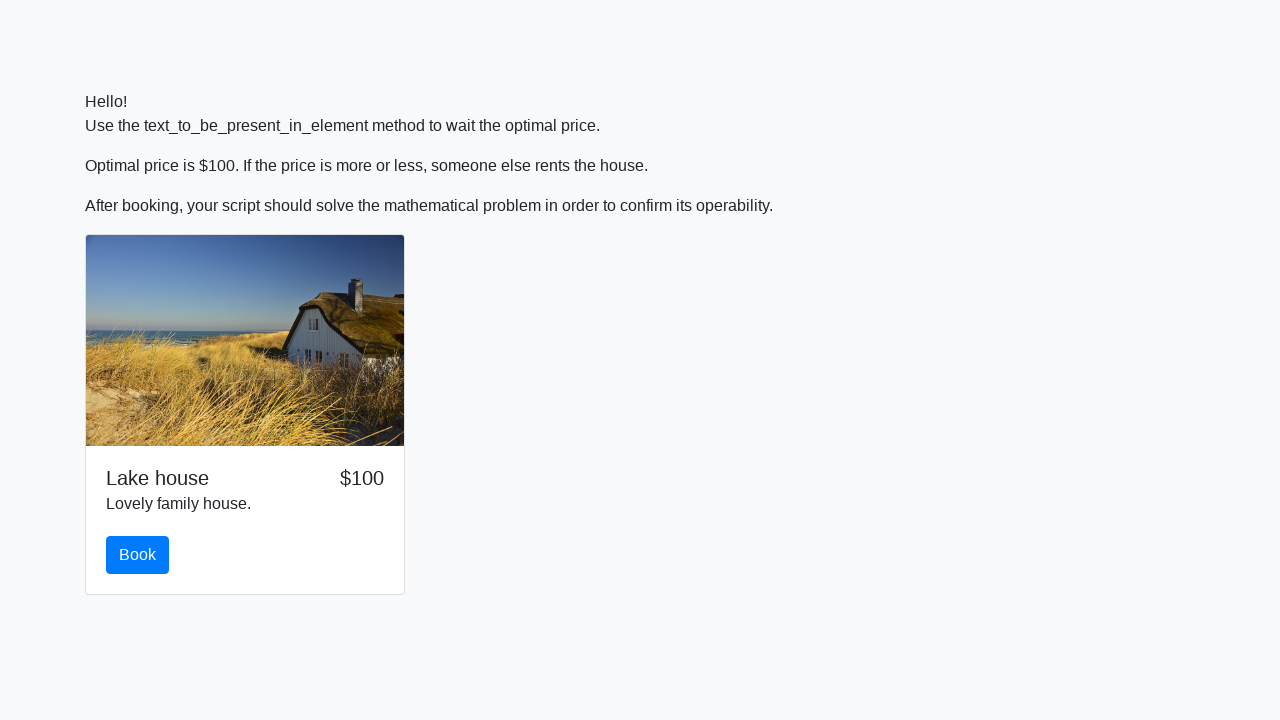

Clicked book button at (138, 555) on #book
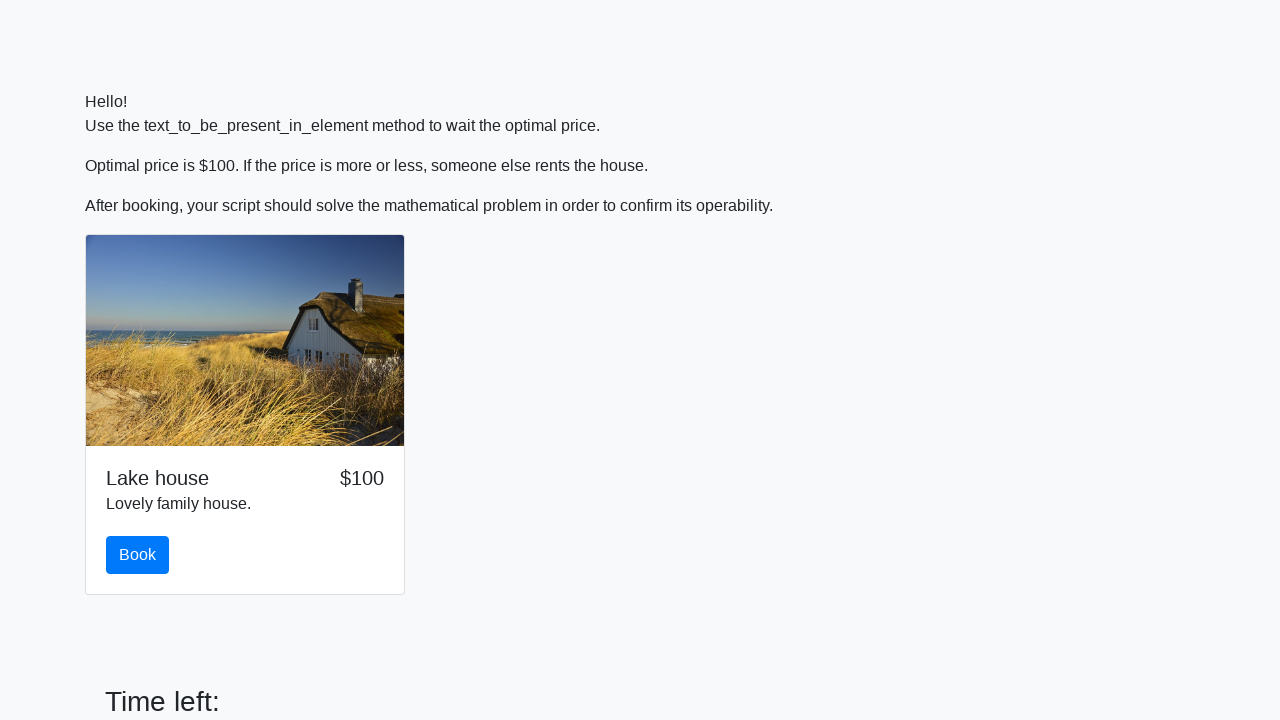

Retrieved input value from page
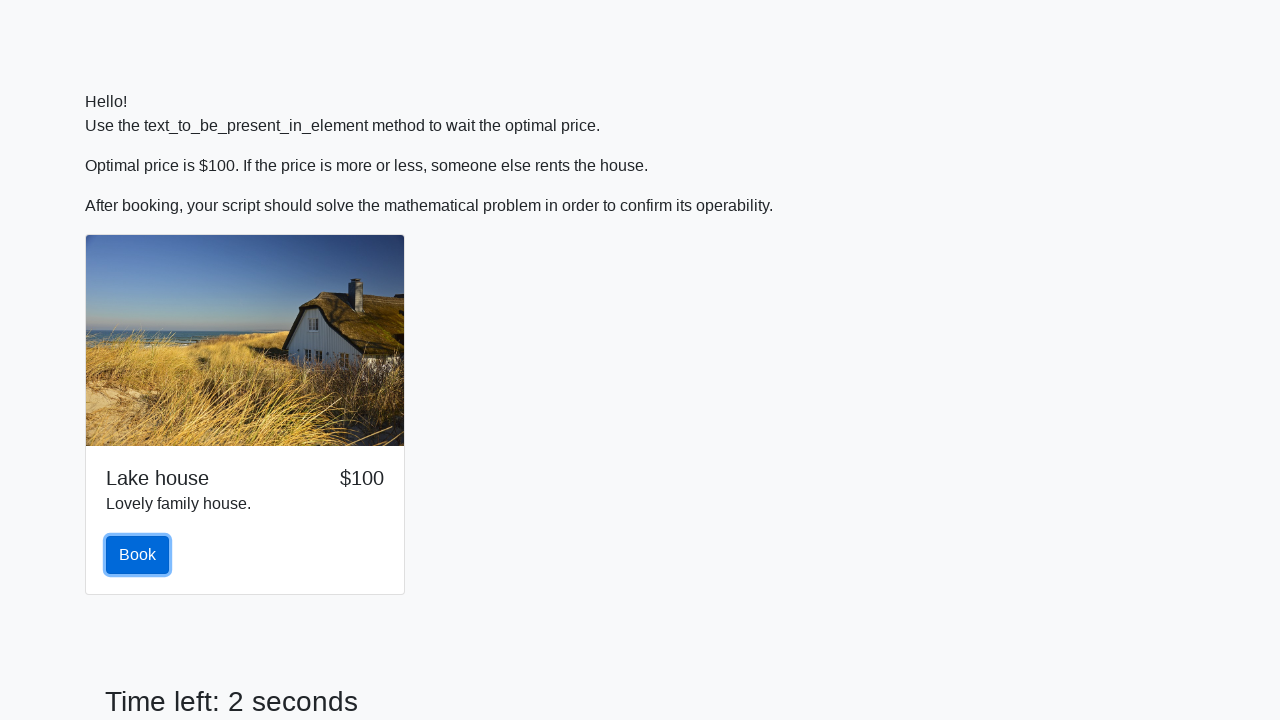

Calculated result using math formula: 2.4848193047015115
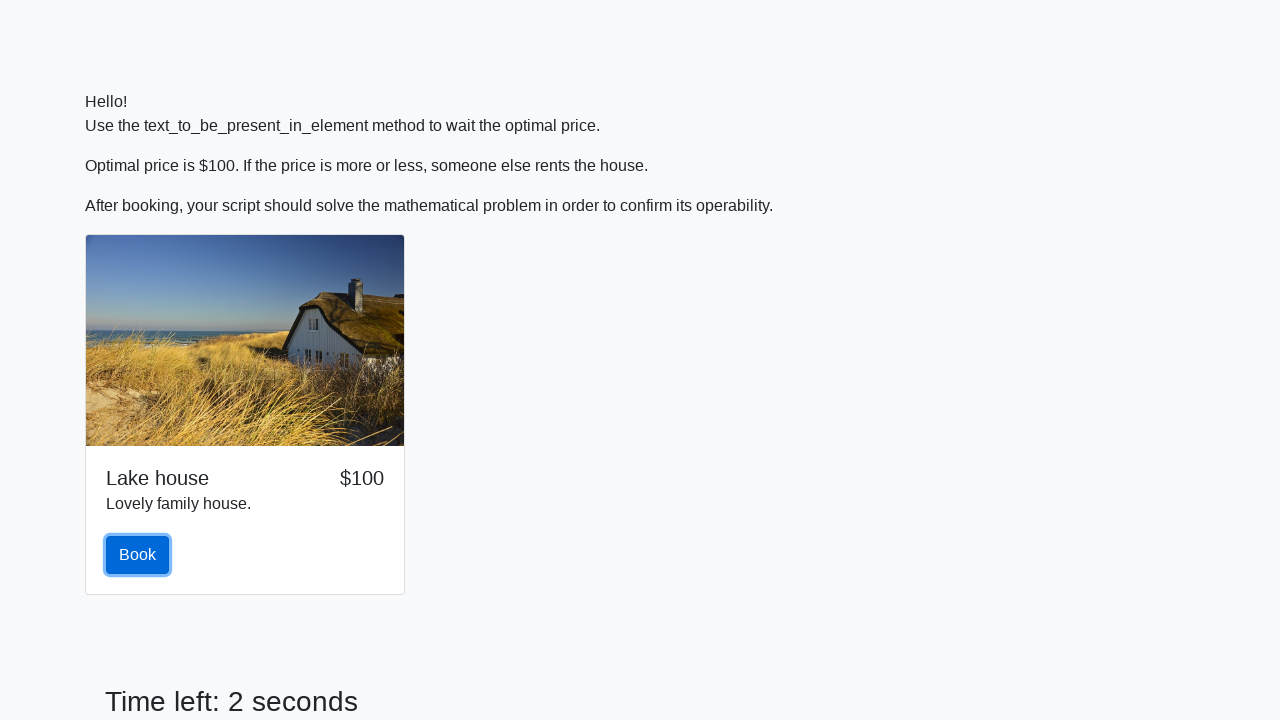

Filled answer field with calculated value: 2.4848193047015115 on input[type='text']
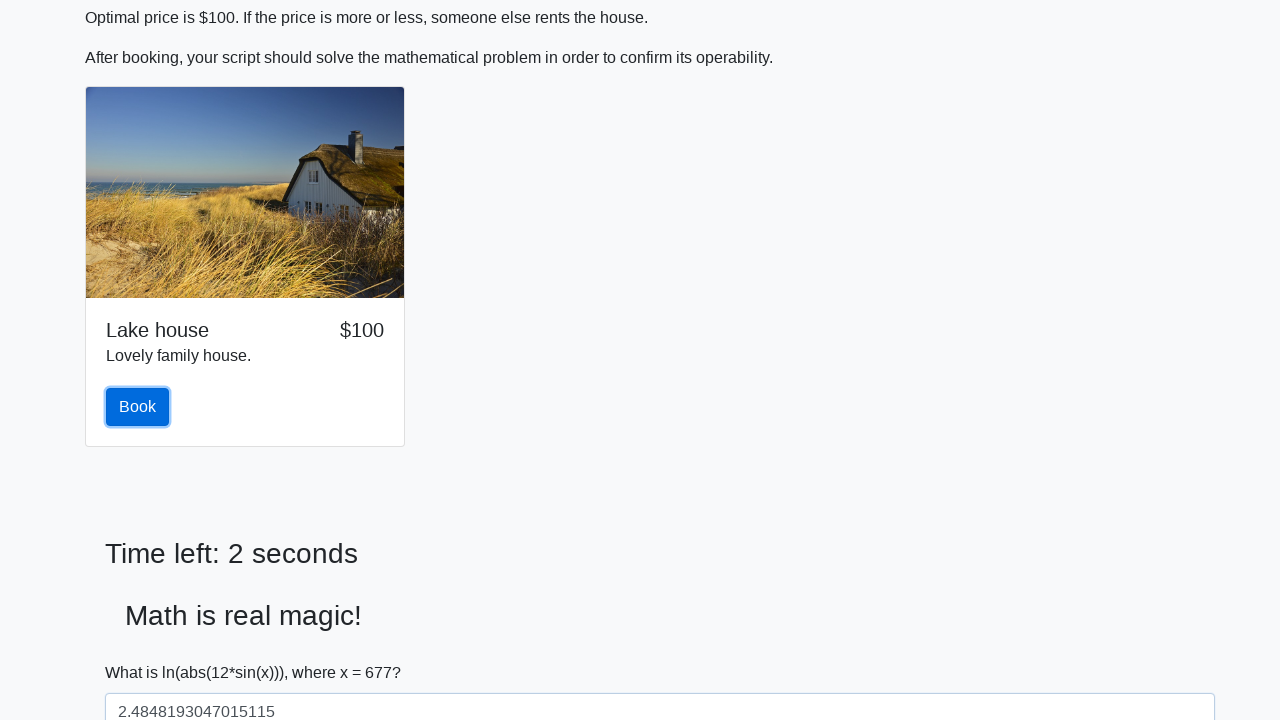

Clicked solve button to submit answer at (143, 651) on #solve
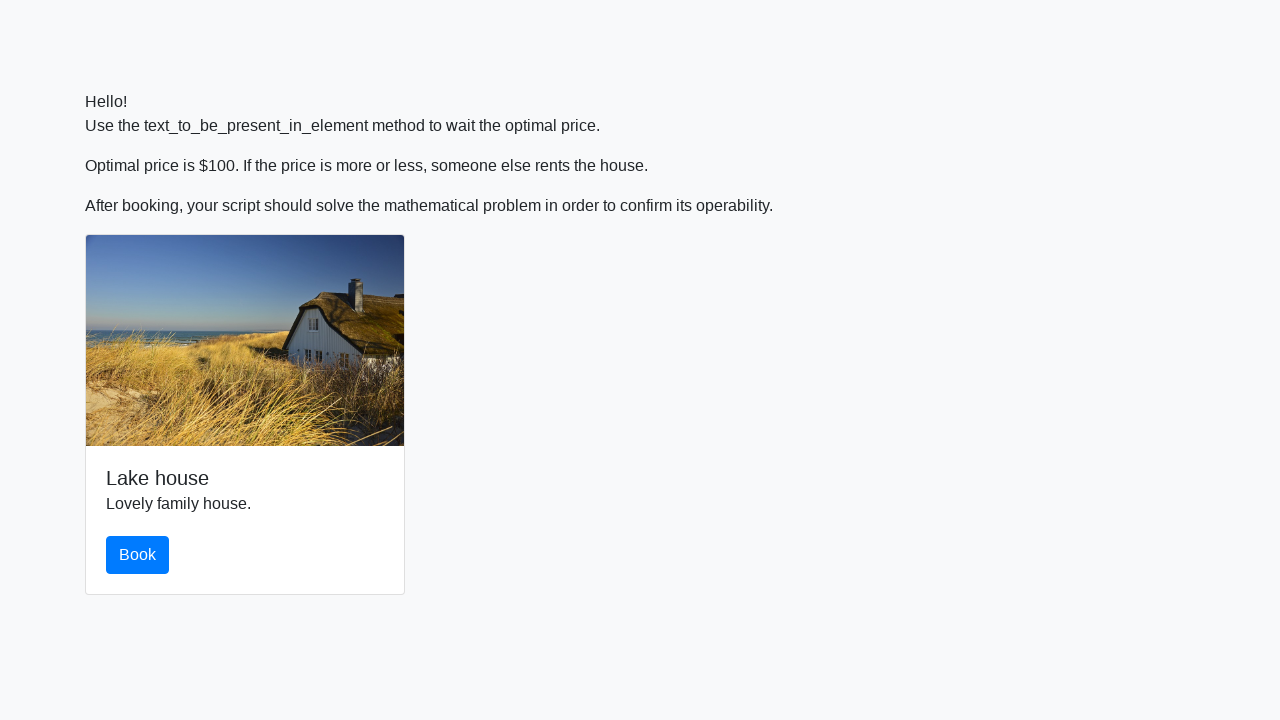

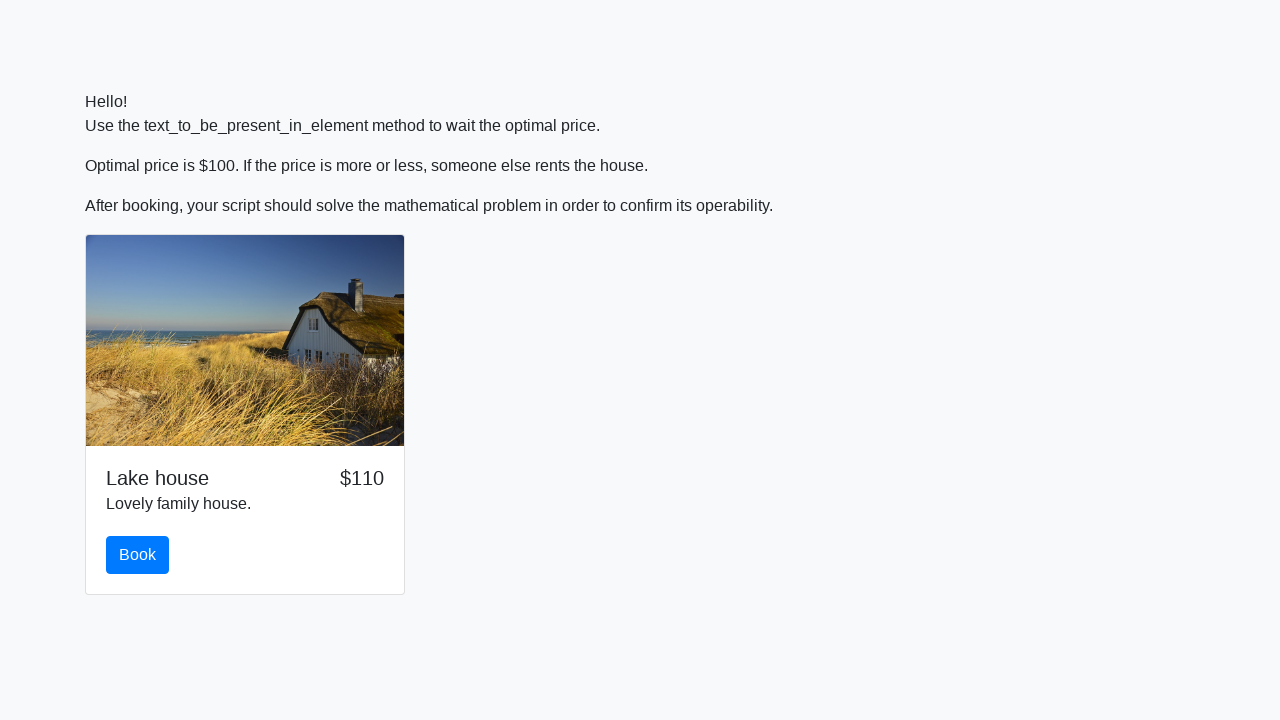